Tests keyboard actions on a text comparison tool by filling text, selecting all with Ctrl+A, copying with Ctrl+C, tabbing to next field, and pasting with Ctrl+V

Starting URL: https://gotranscript.com/text-compare

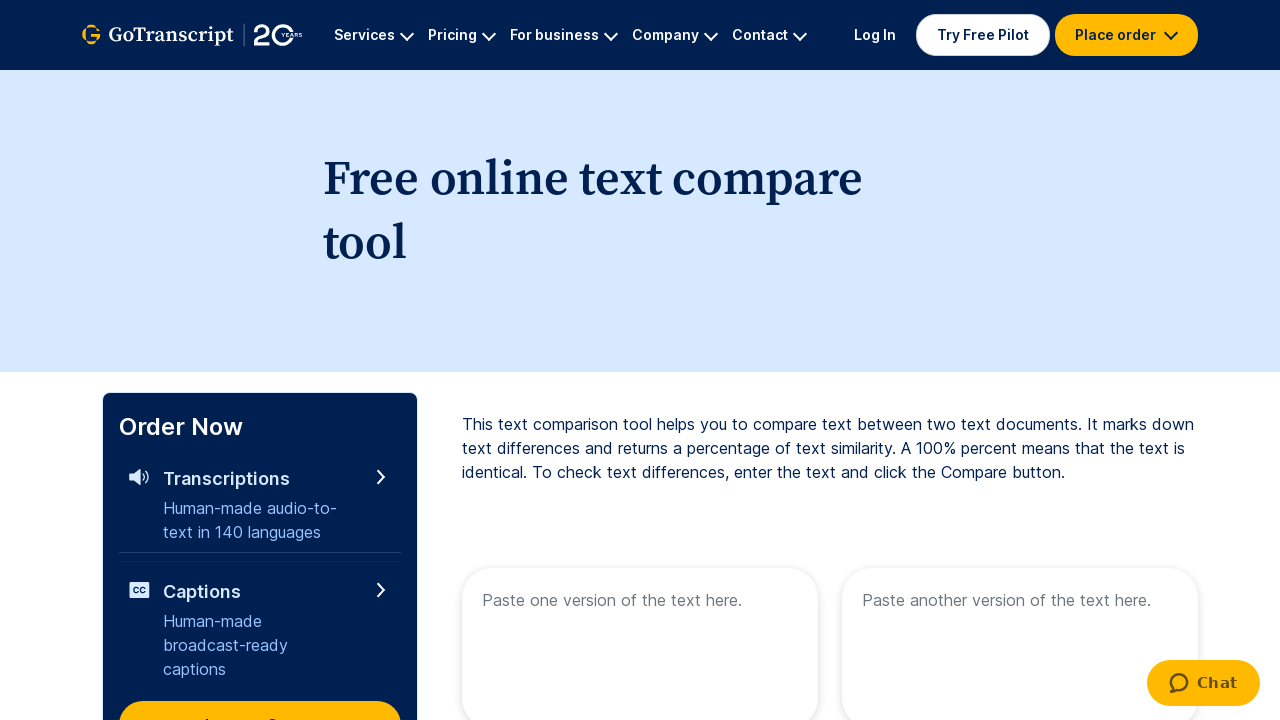

Filled first text area with 'Nazmul Hoque ovy' on [name="text1"]
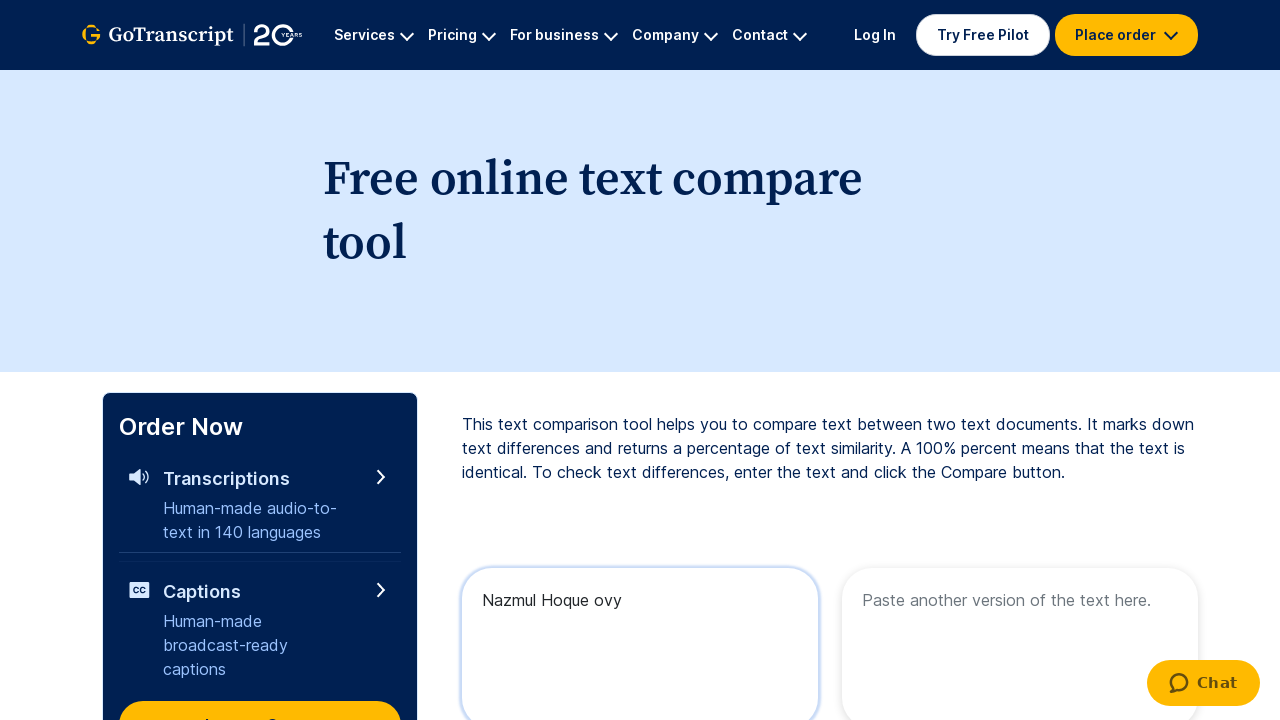

Clicked on first text area to focus it at (640, 640) on [name="text1"]
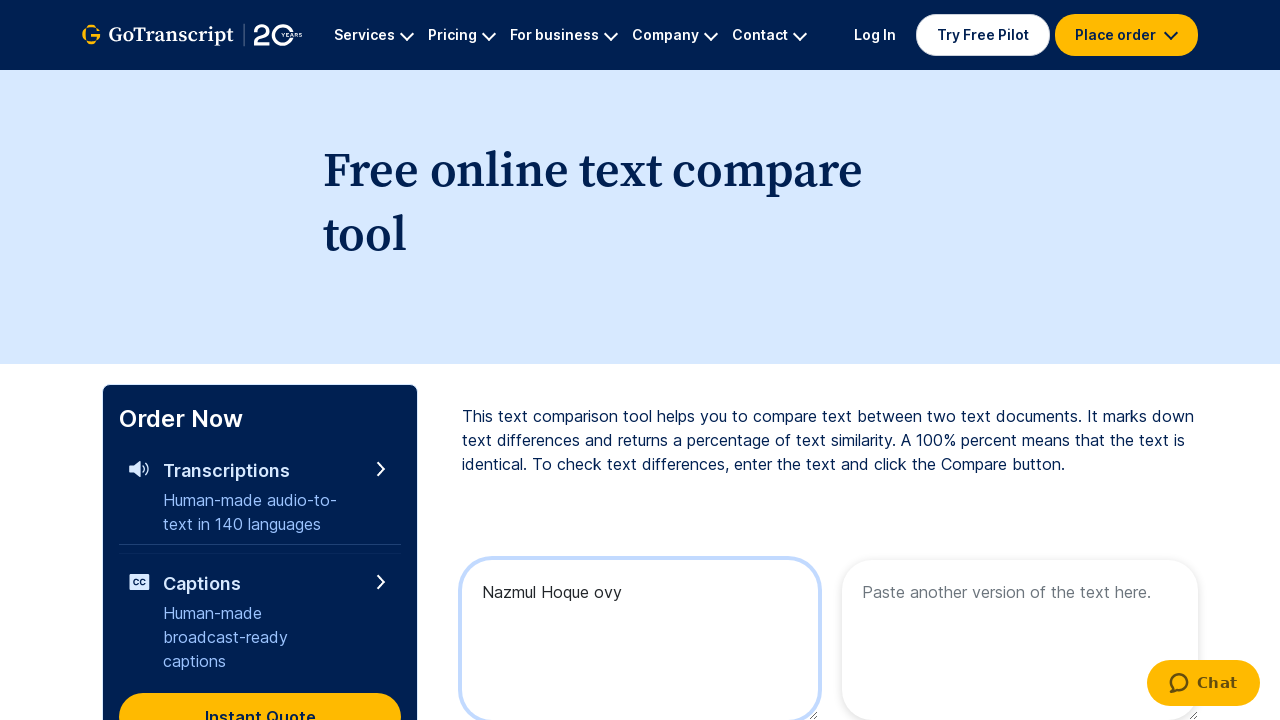

Selected all text with Ctrl+A
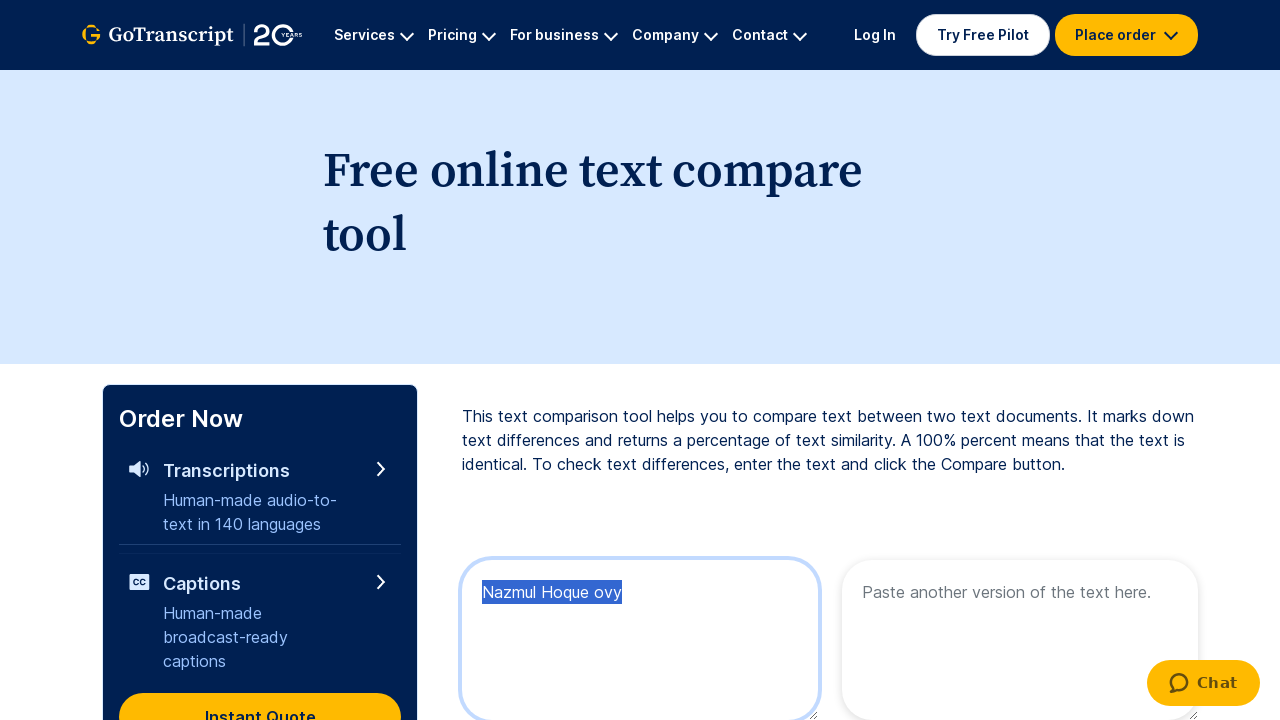

Copied selected text with Ctrl+C
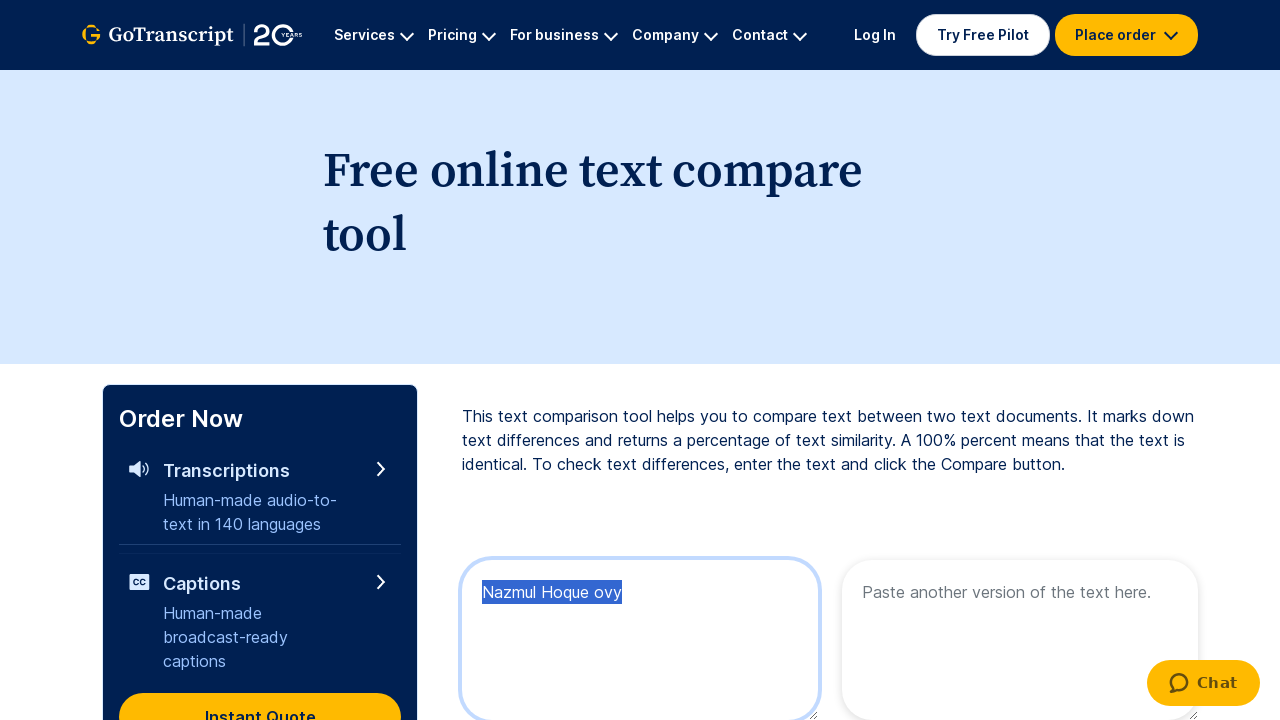

Pressed Tab to move to next field
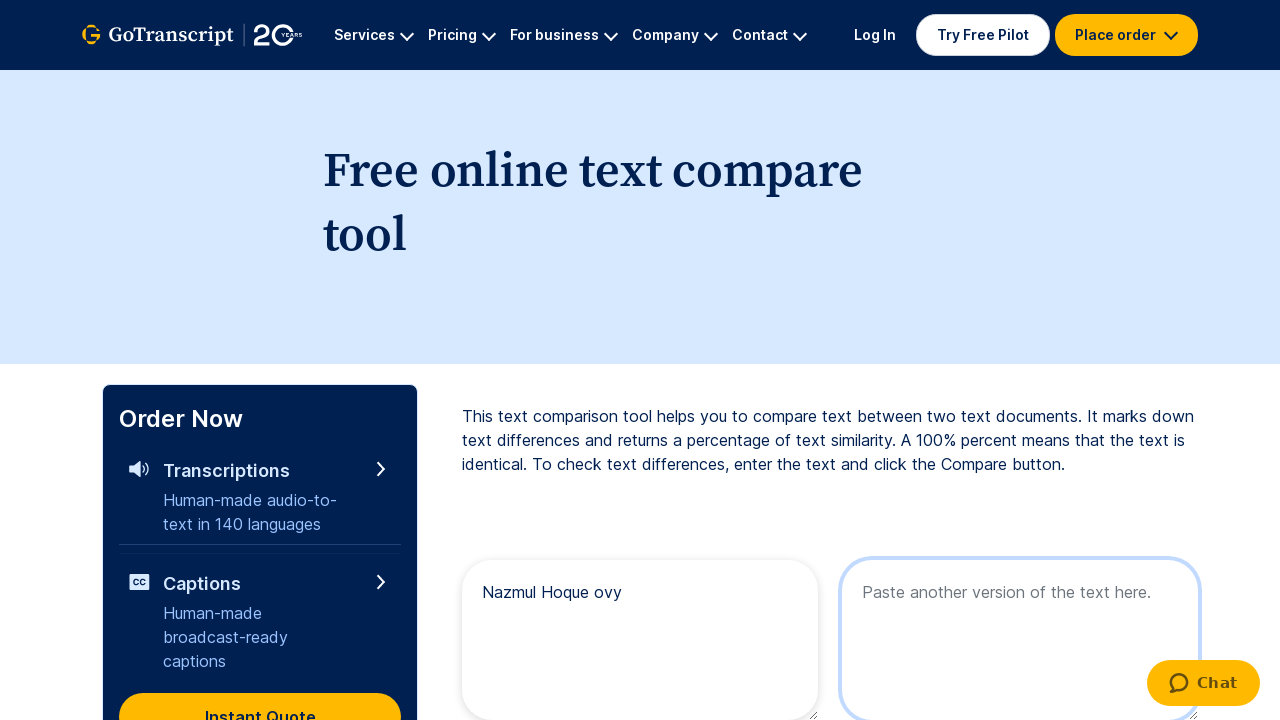

Pasted copied text with Ctrl+V
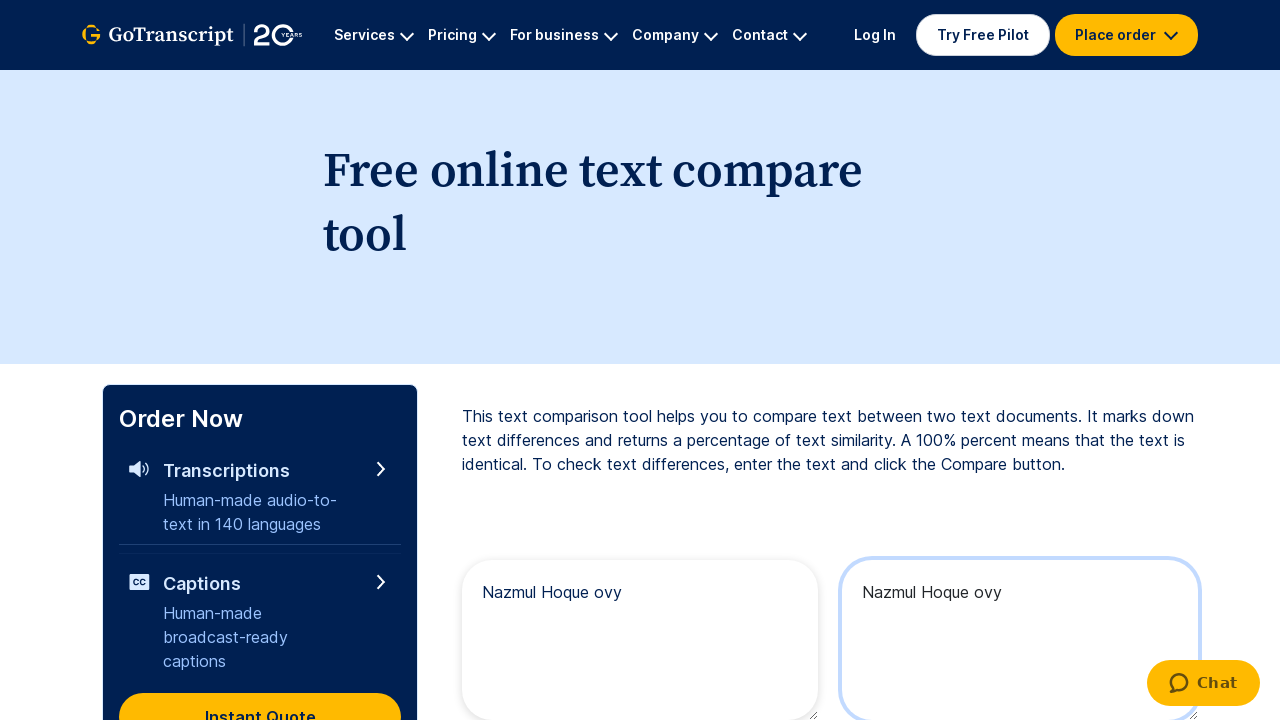

Waited 2 seconds for action to complete
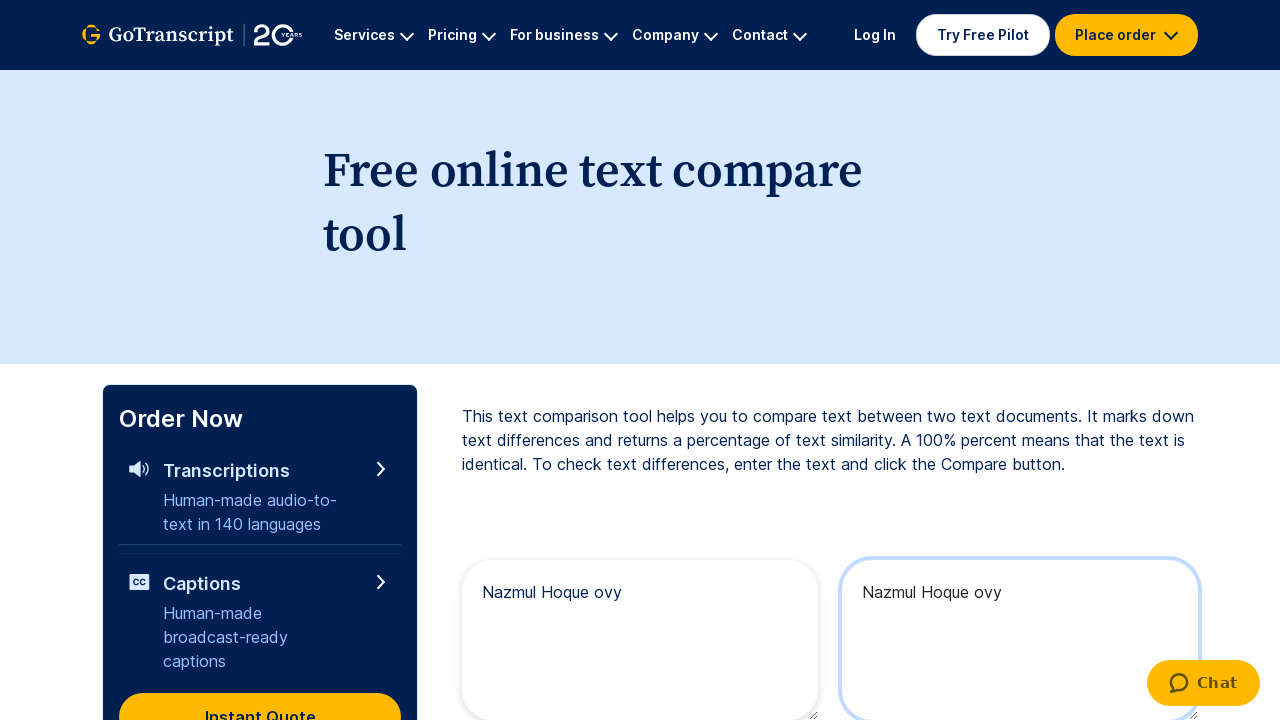

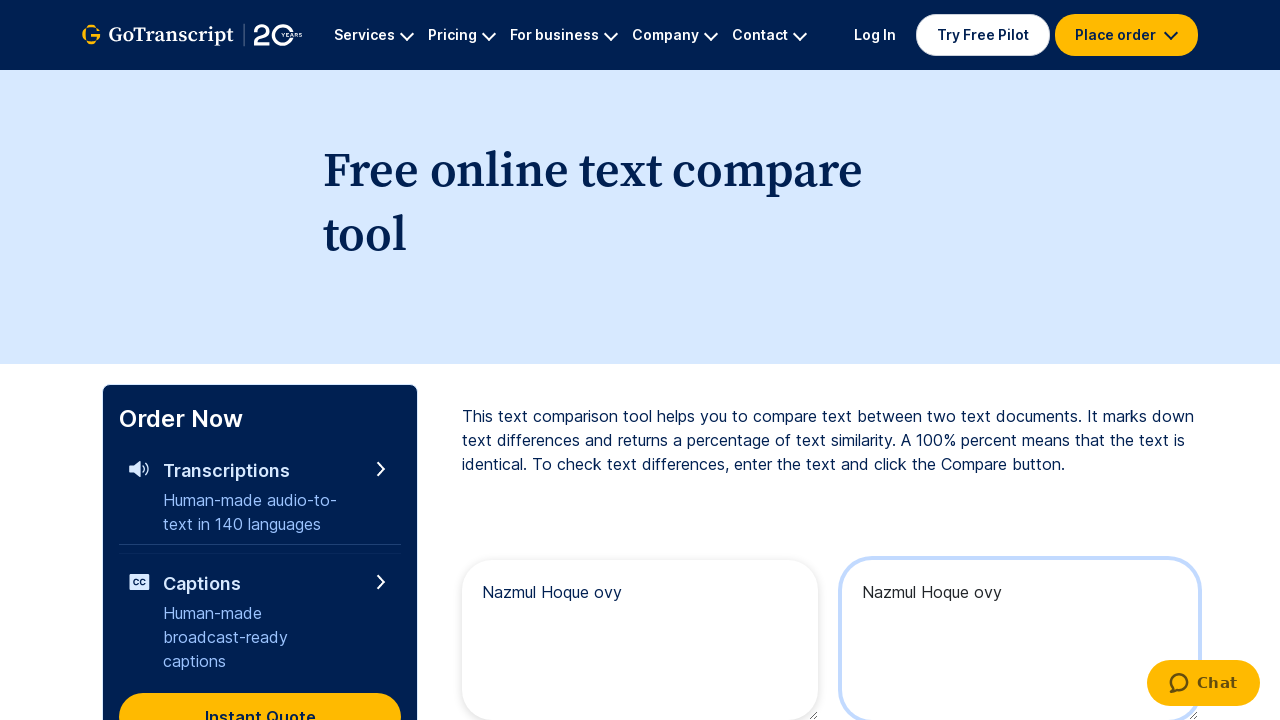